Tests train status search by entering from and to station codes in the search form

Starting URL: https://www.railyatri.in/live-train-status

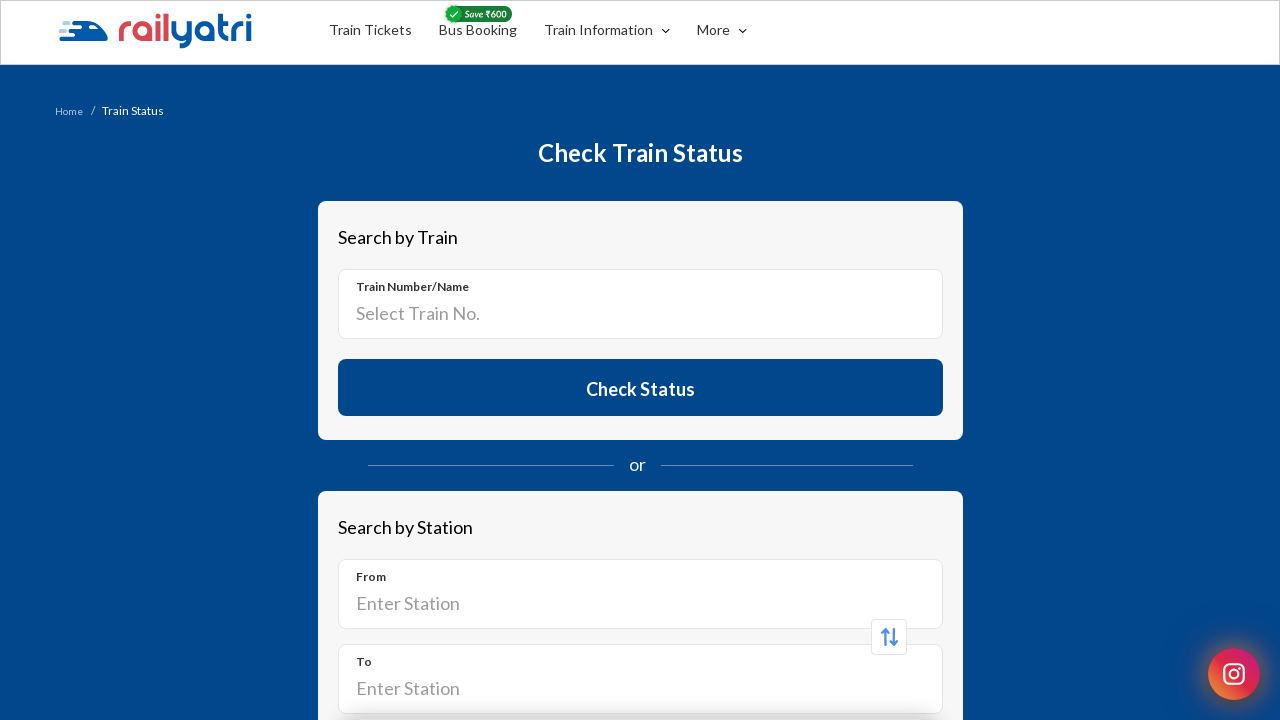

Entered 'LTT' in from station field on #from_station
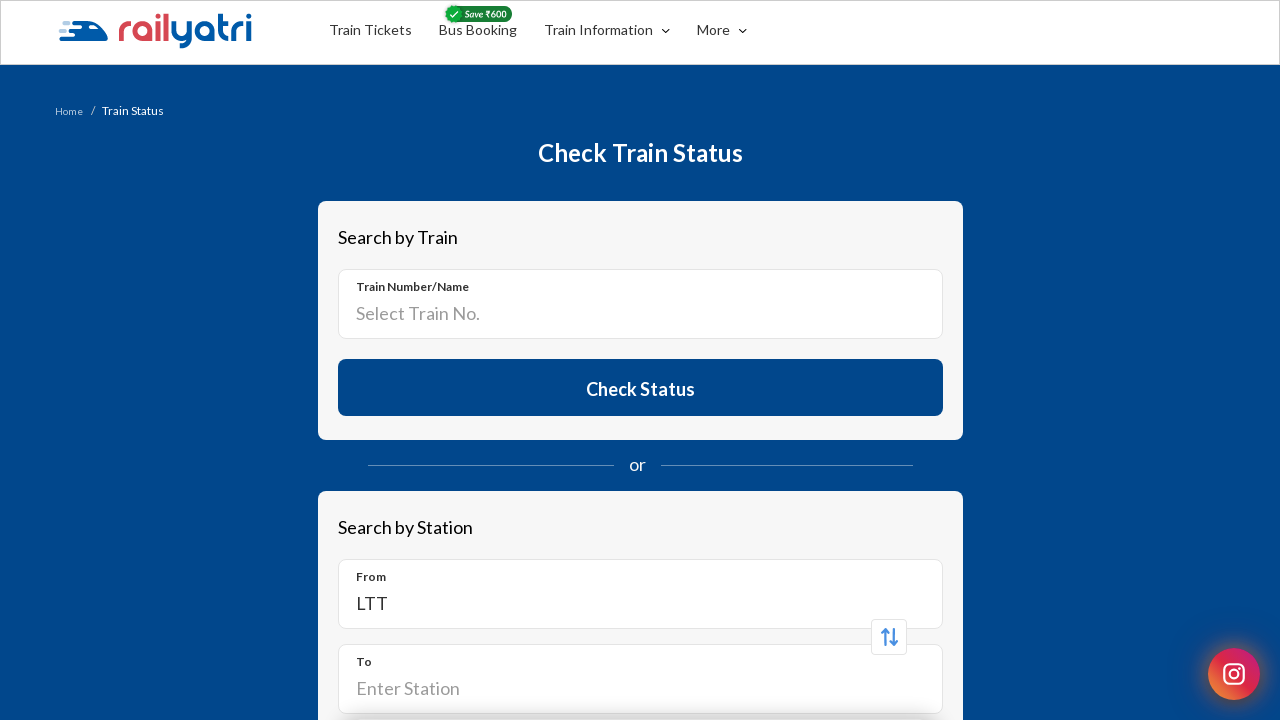

Entered 'Kochin' in to station field on input#to_station
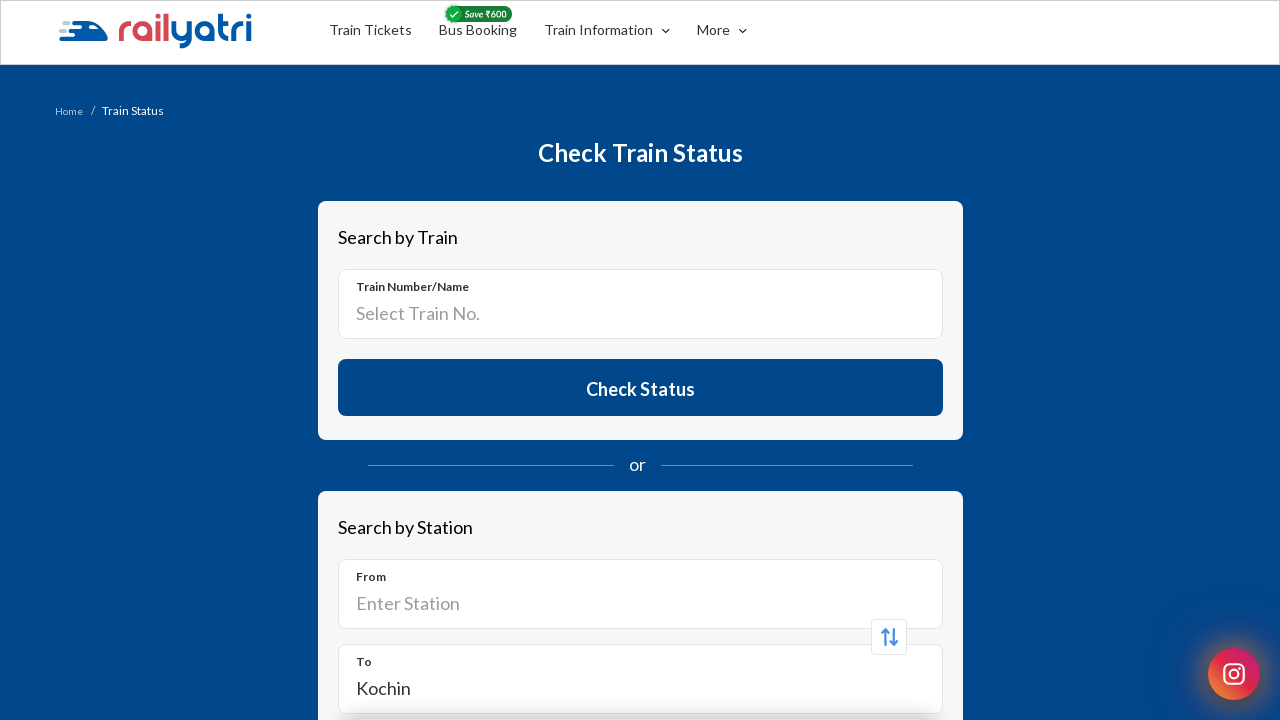

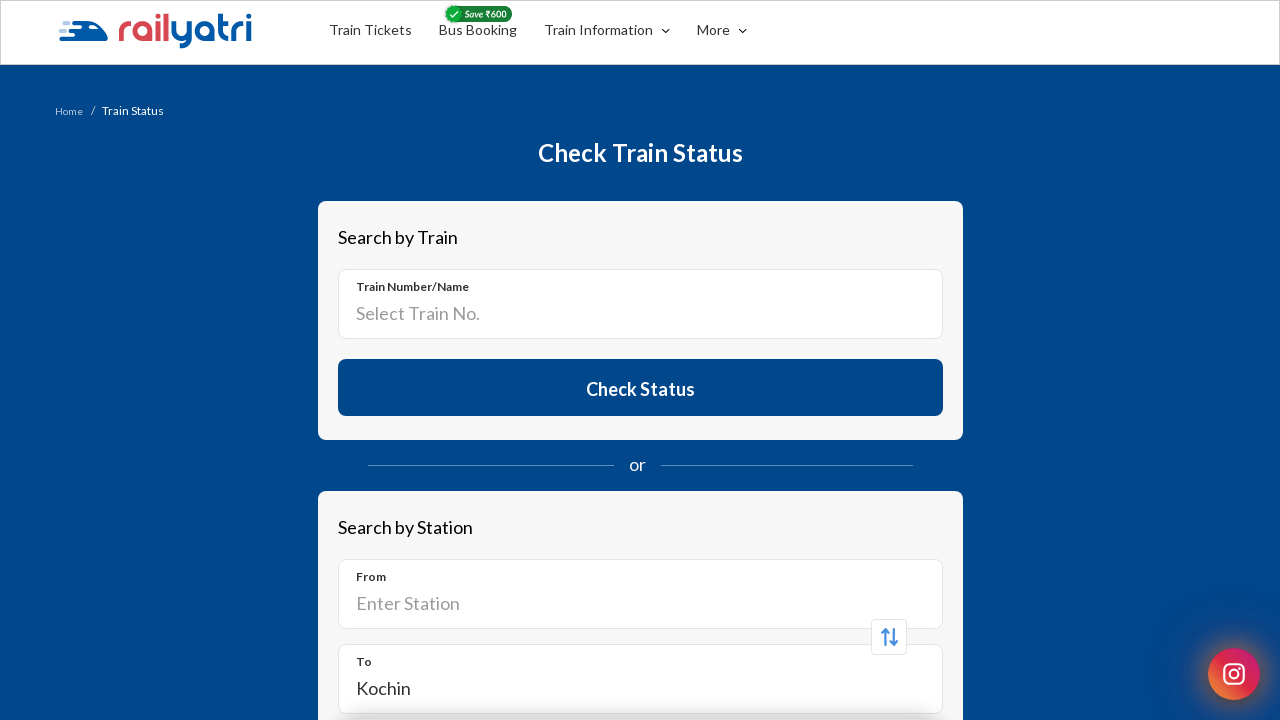